Navigates to the Heroku app demo page and clicks on a specific link from the list of available links

Starting URL: https://the-internet.herokuapp.com/

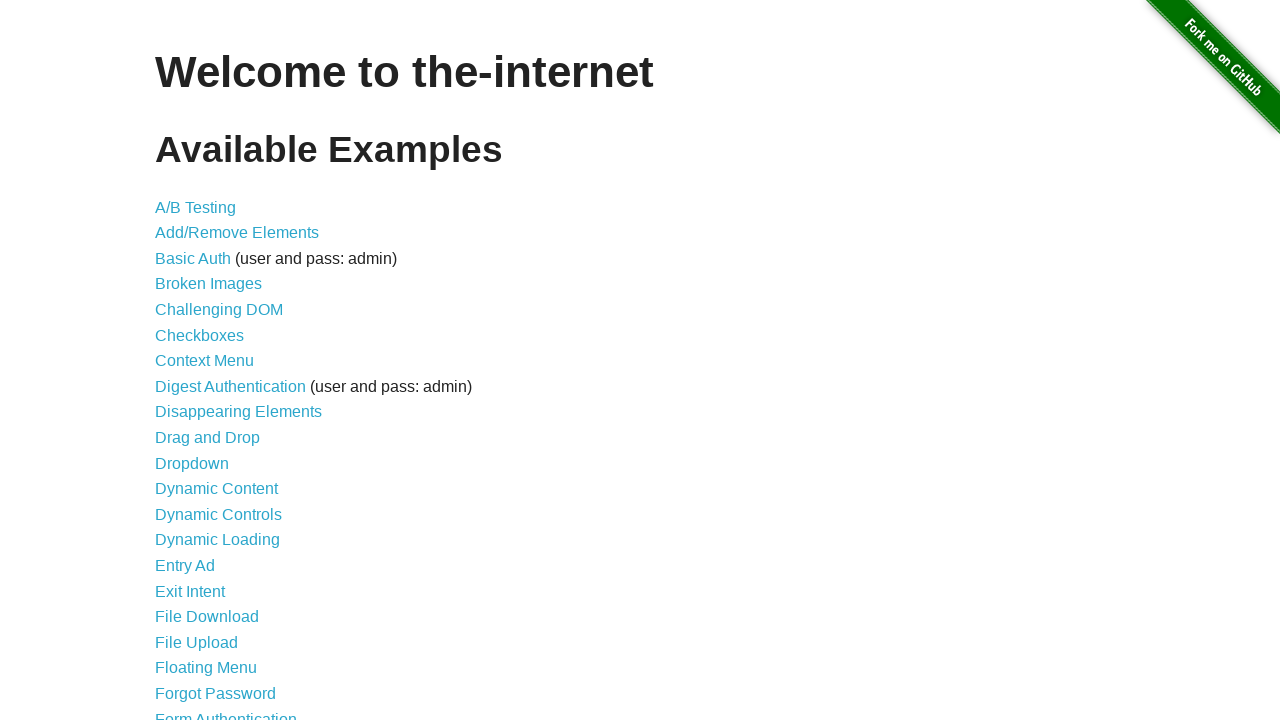

Clicked on 'A/B Testing' link from the list of available links at (196, 207) on ul li a >> internal:has-text="A/B Testing"i
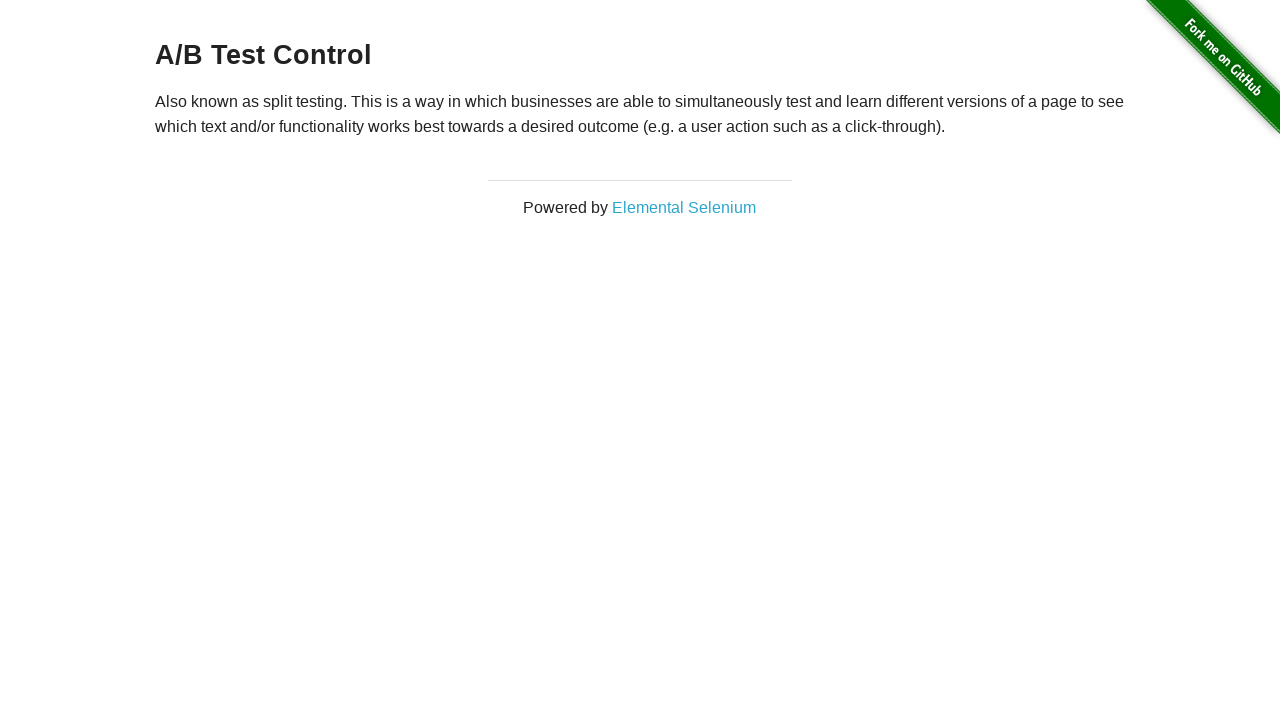

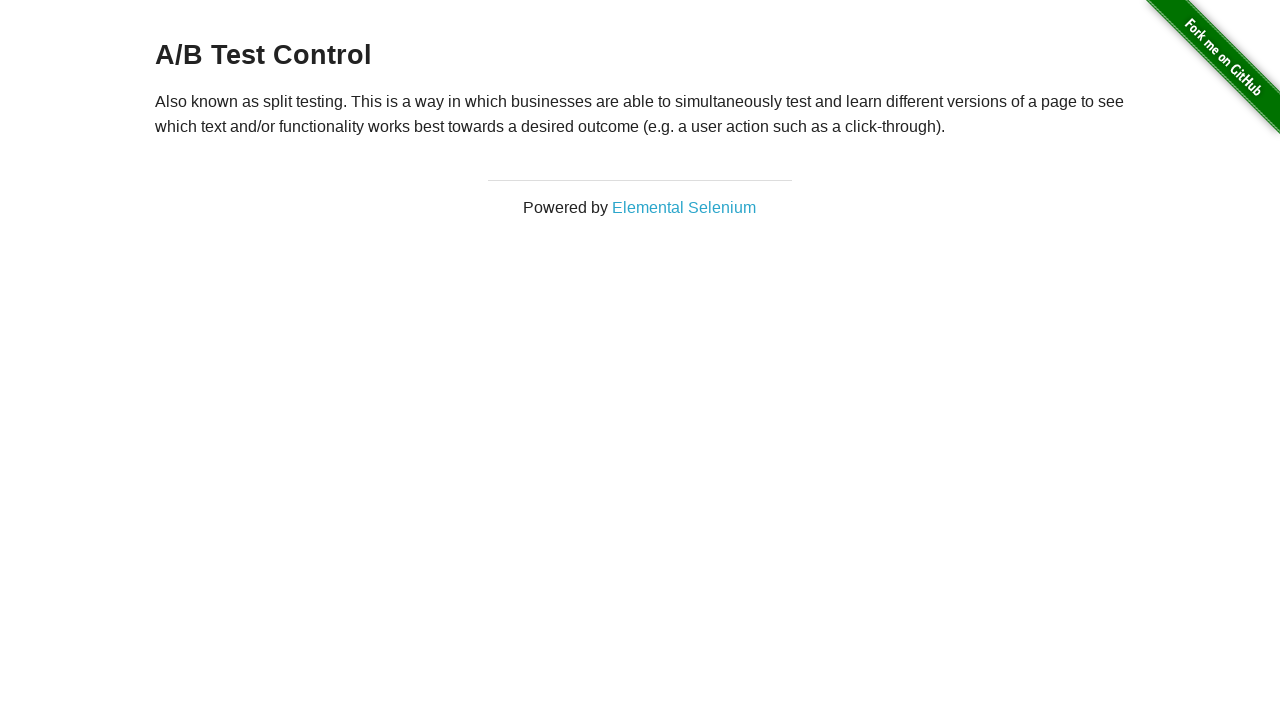